Tests table sorting on a table with semantic class attributes by clicking the Due column header using class selectors

Starting URL: http://the-internet.herokuapp.com/tables

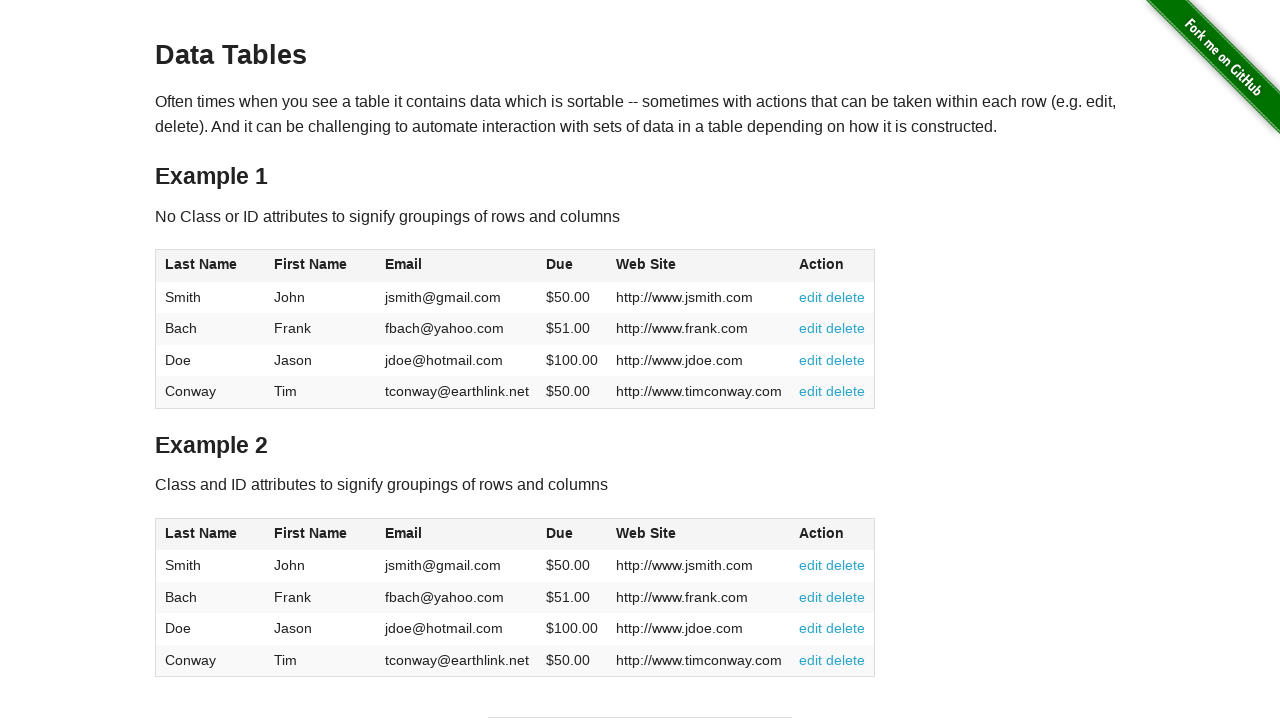

Clicked the Due column header to sort the table at (560, 533) on #table2 thead .dues
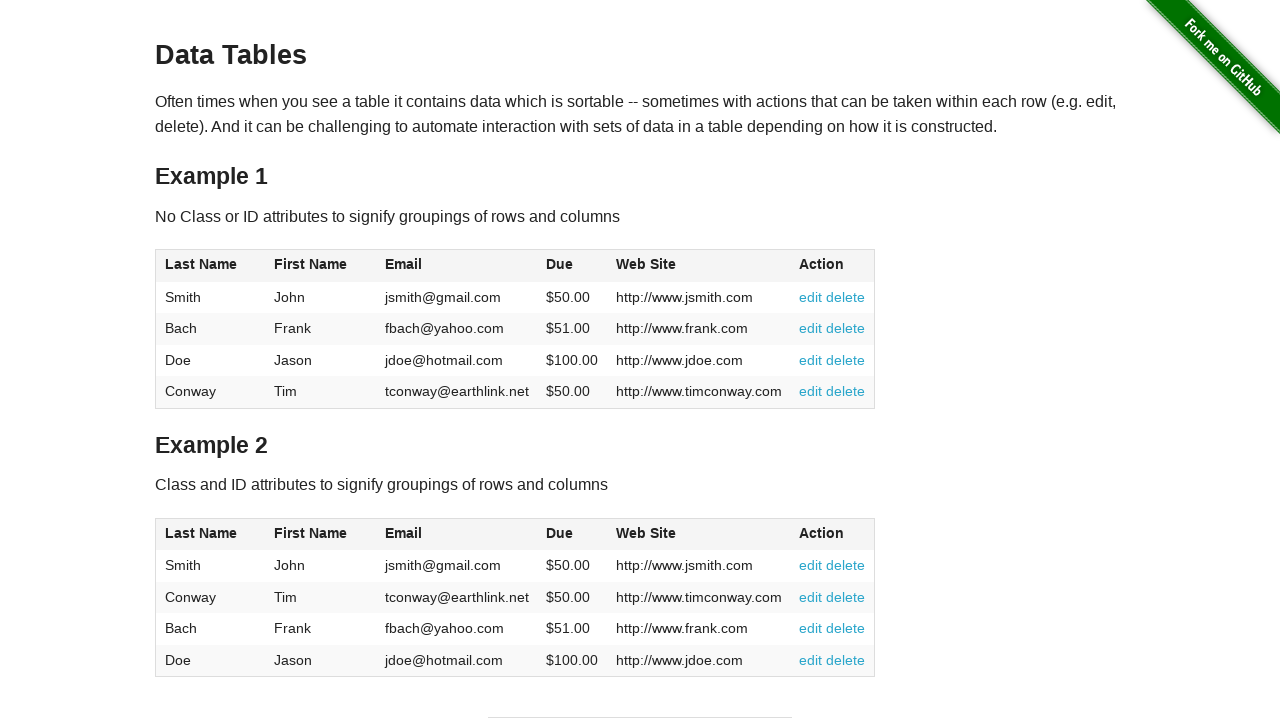

Waited for table data in Due column to load
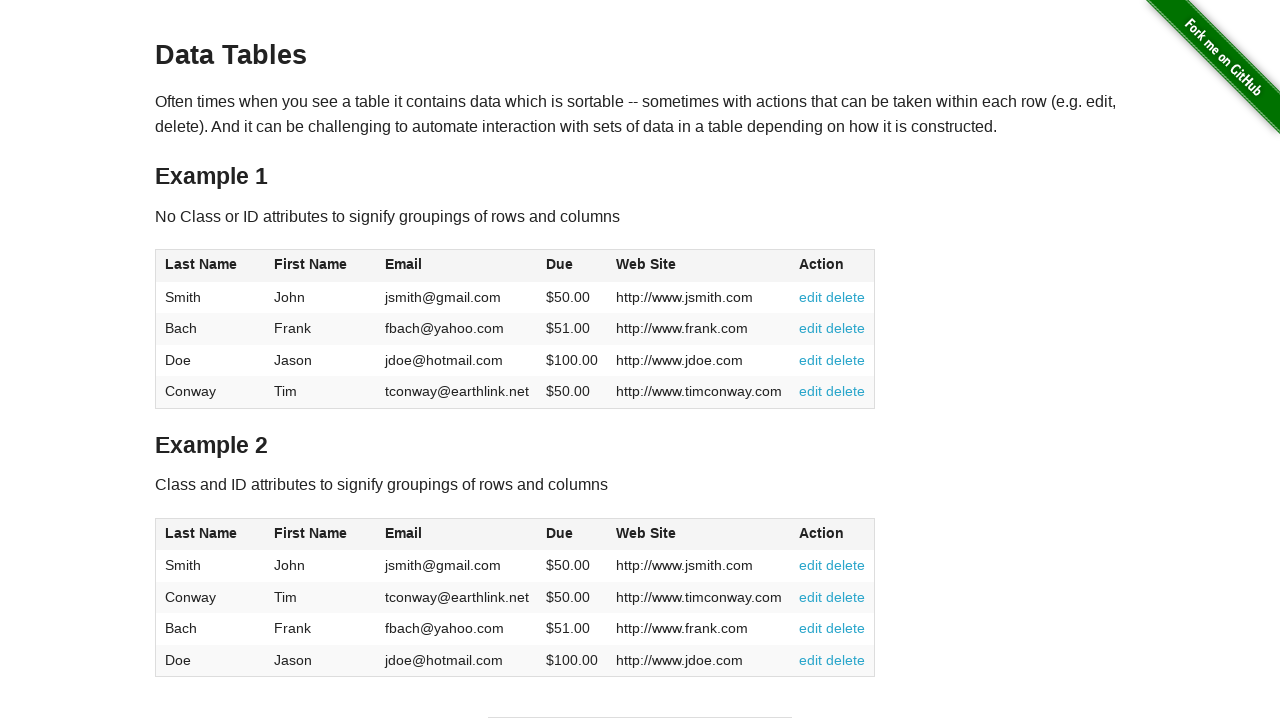

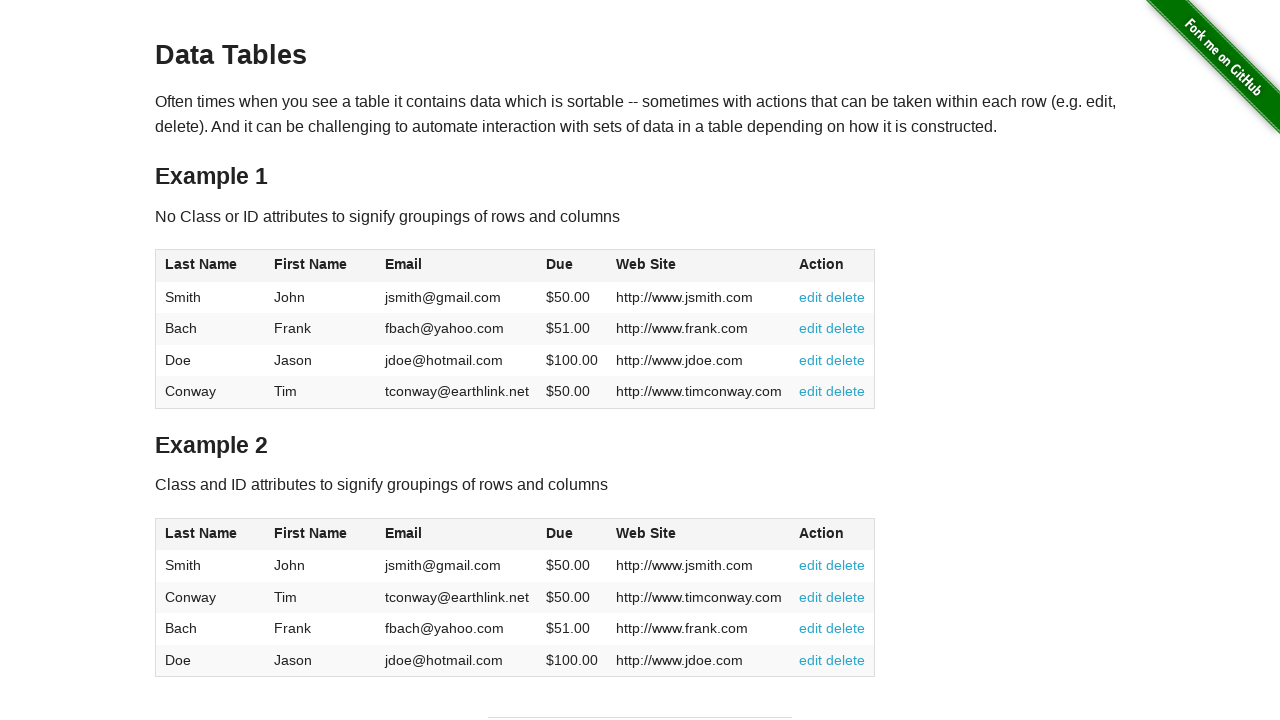